Tests an interactive page that requires waiting for a price to change to $100 before clicking a book button, then solves a mathematical equation and submits the answer

Starting URL: https://suninjuly.github.io/explicit_wait2.html

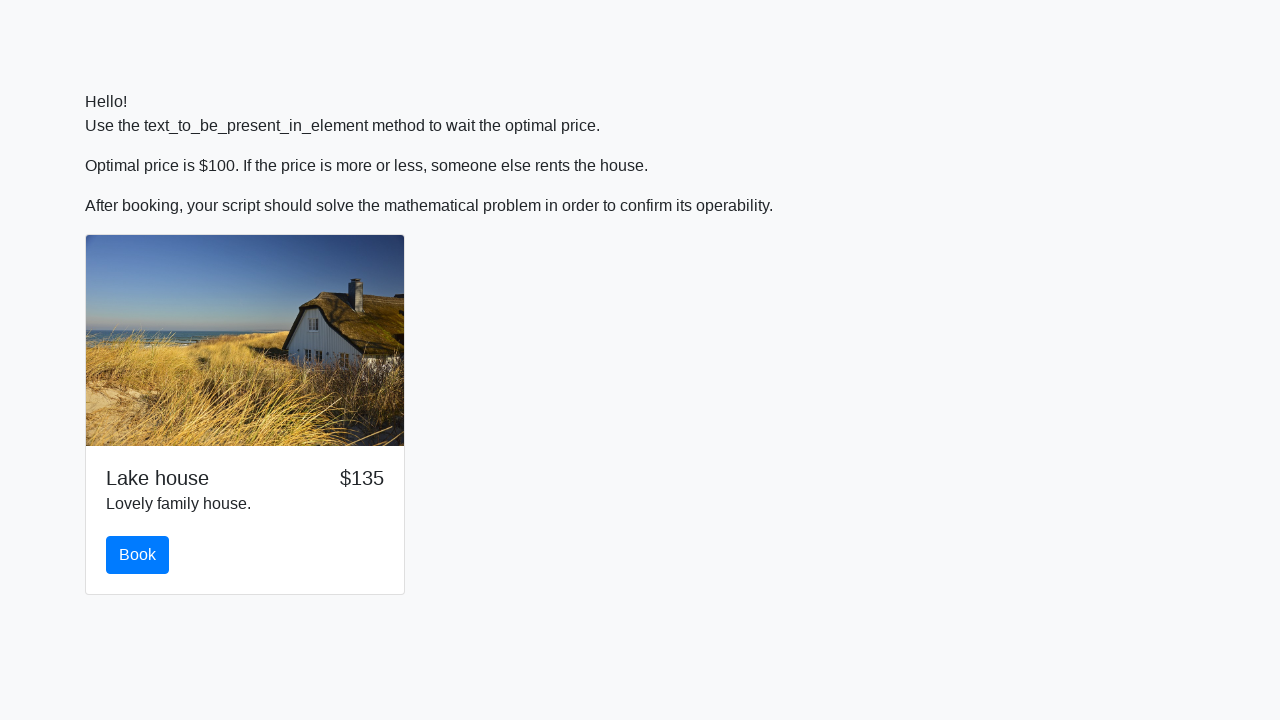

Waited for price to change to $100
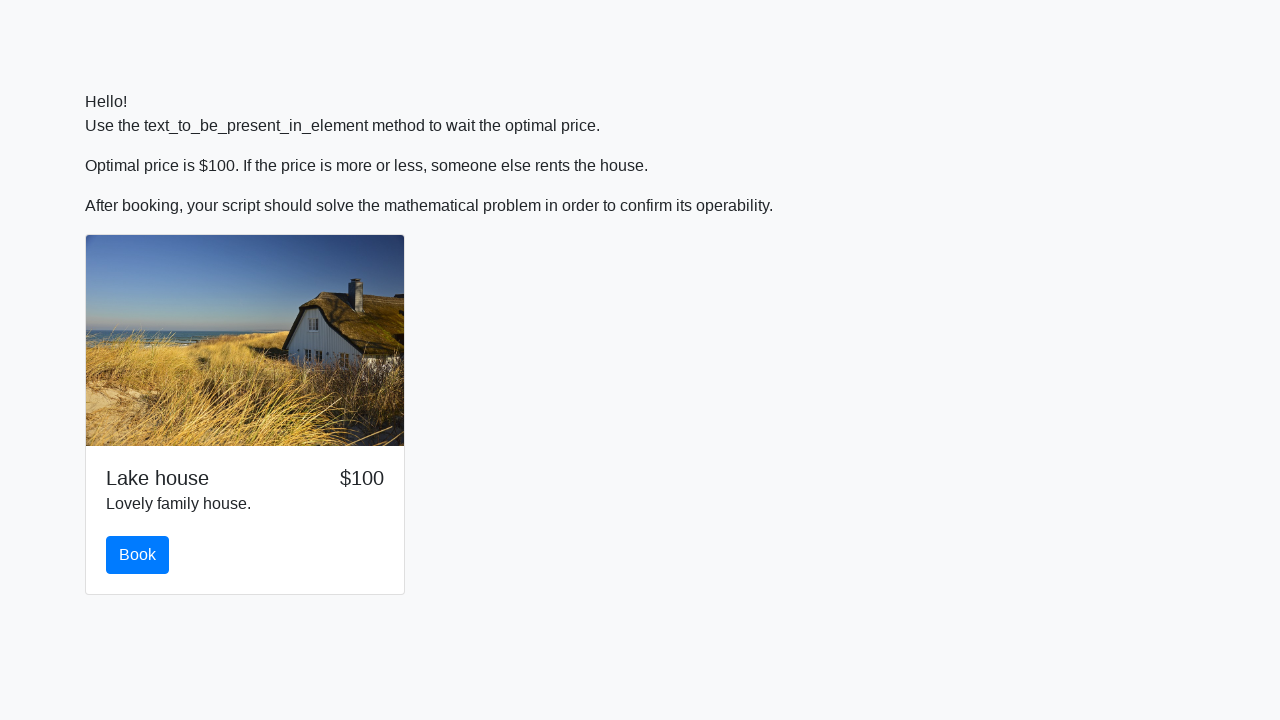

Clicked the book button at (138, 555) on #book
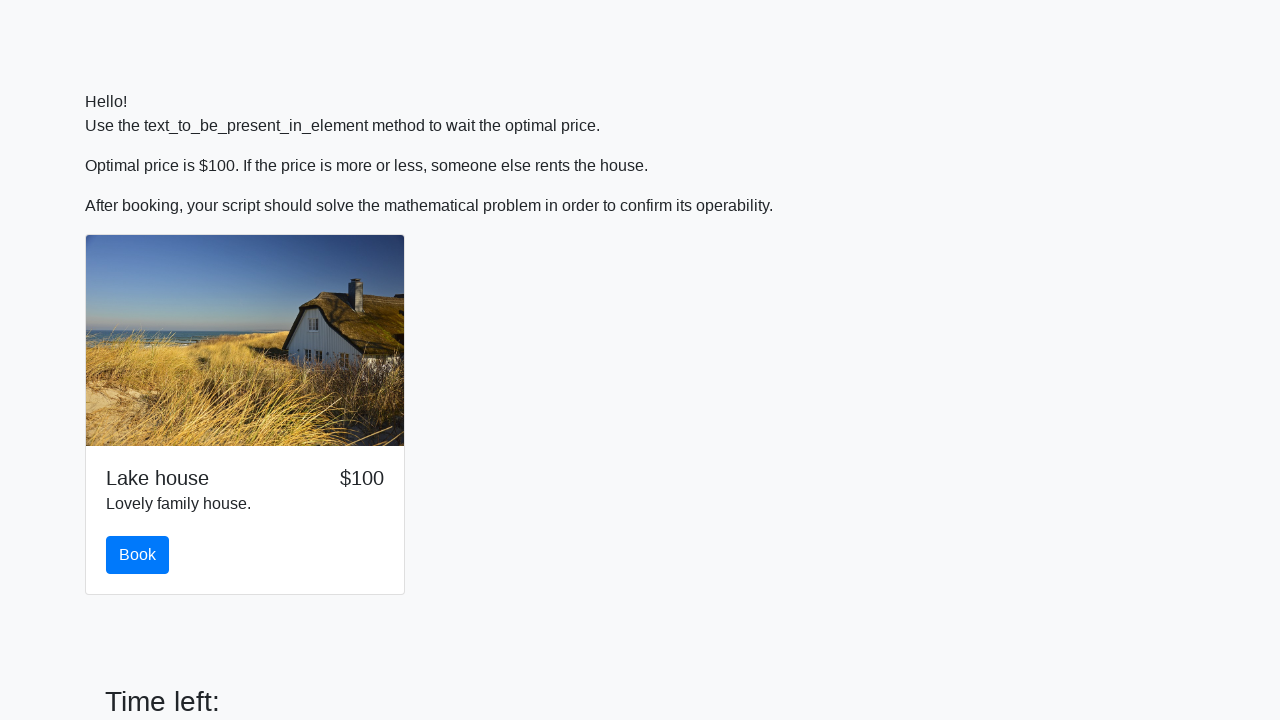

Retrieved x value from page: 636
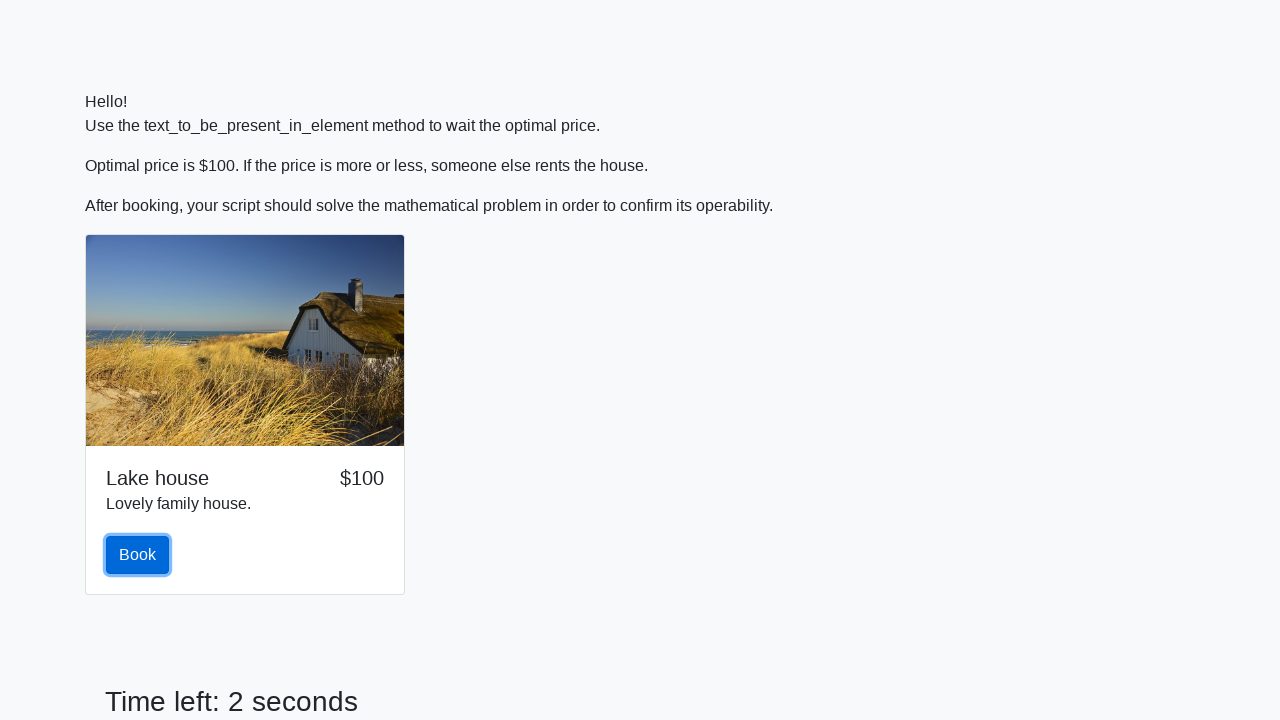

Calculated answer using formula: 2.4699519955772917
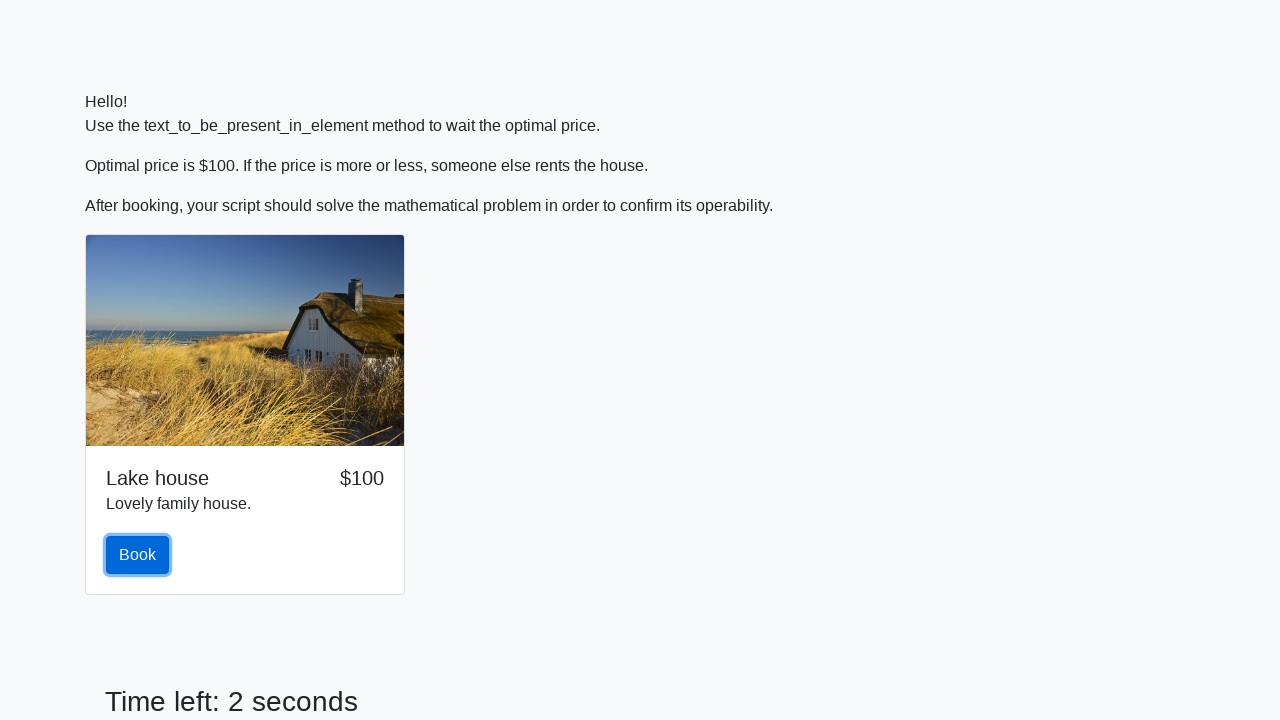

Filled answer field with calculated result on #answer
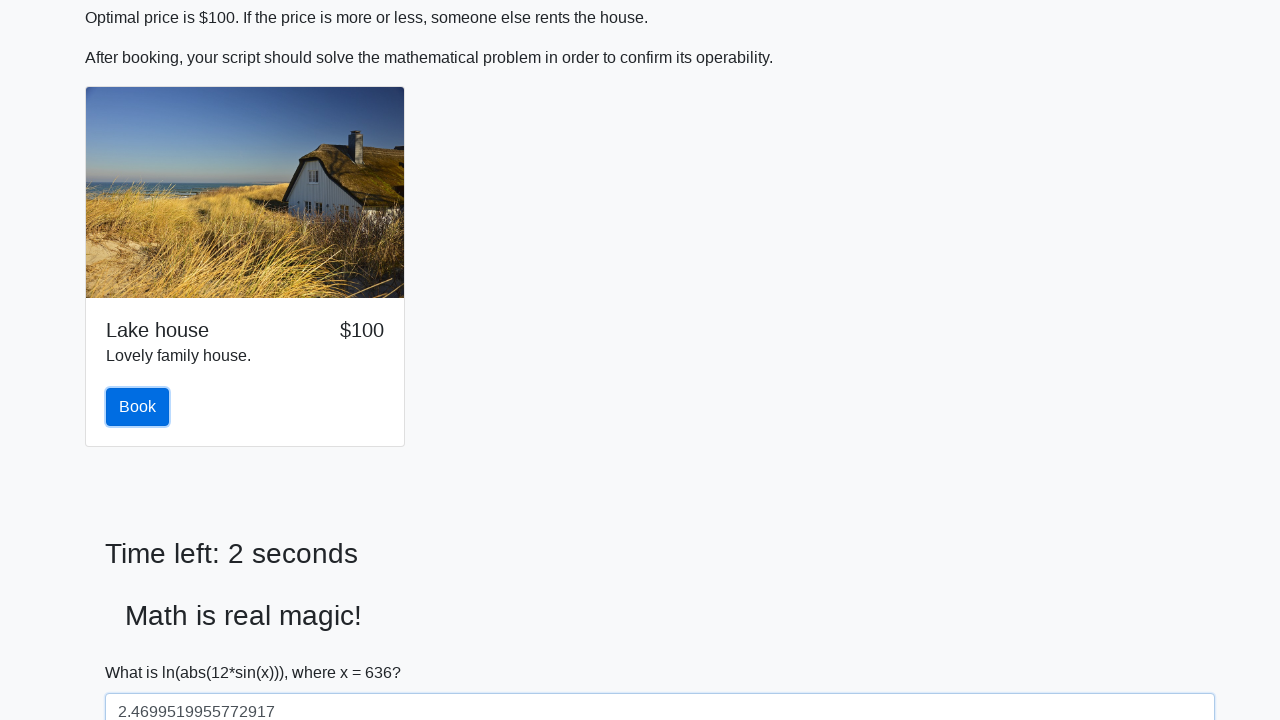

Clicked solve button to submit answer at (143, 651) on #solve
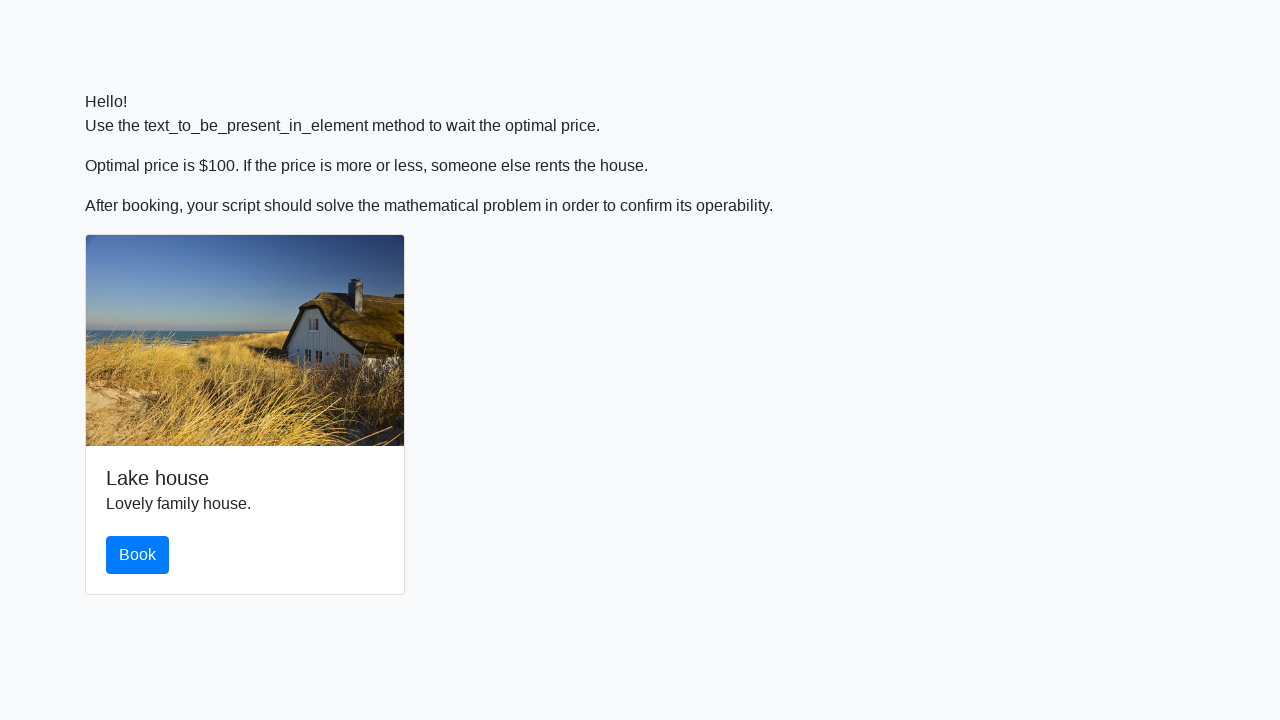

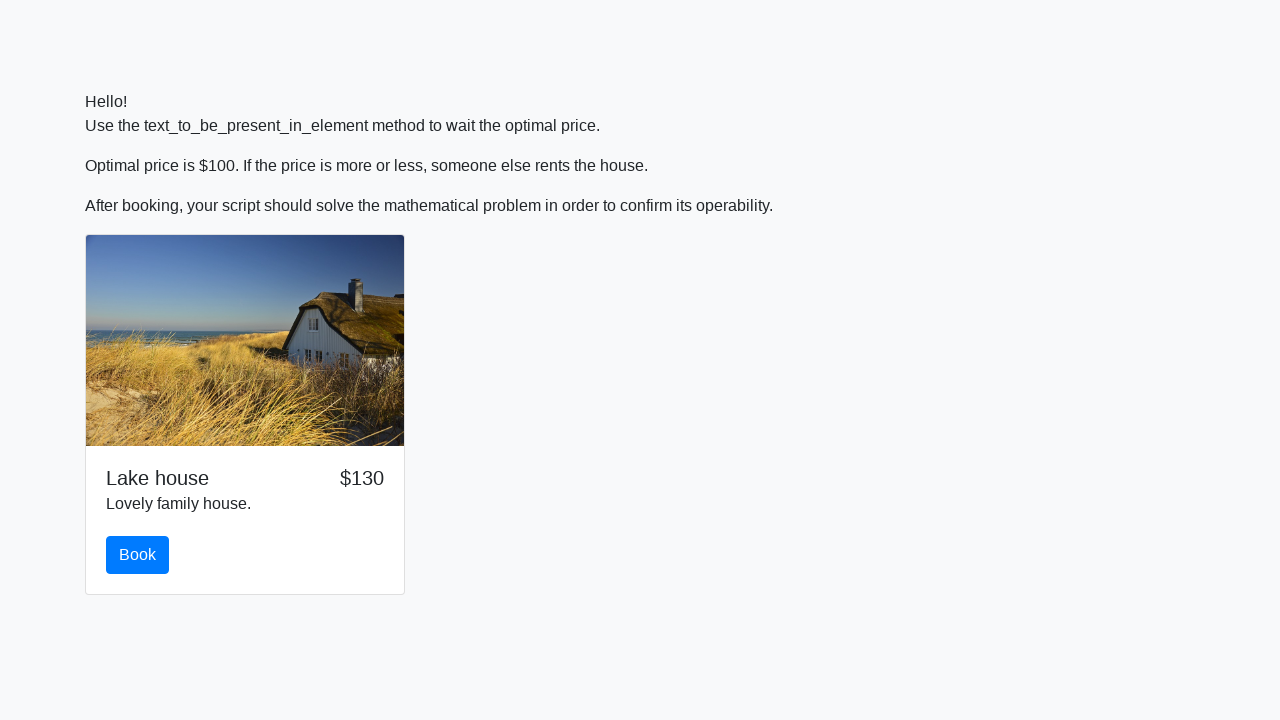